Tests subtraction operation (7-4=3) on Build 6 of the calculator

Starting URL: https://testsheepnz.github.io/BasicCalculator

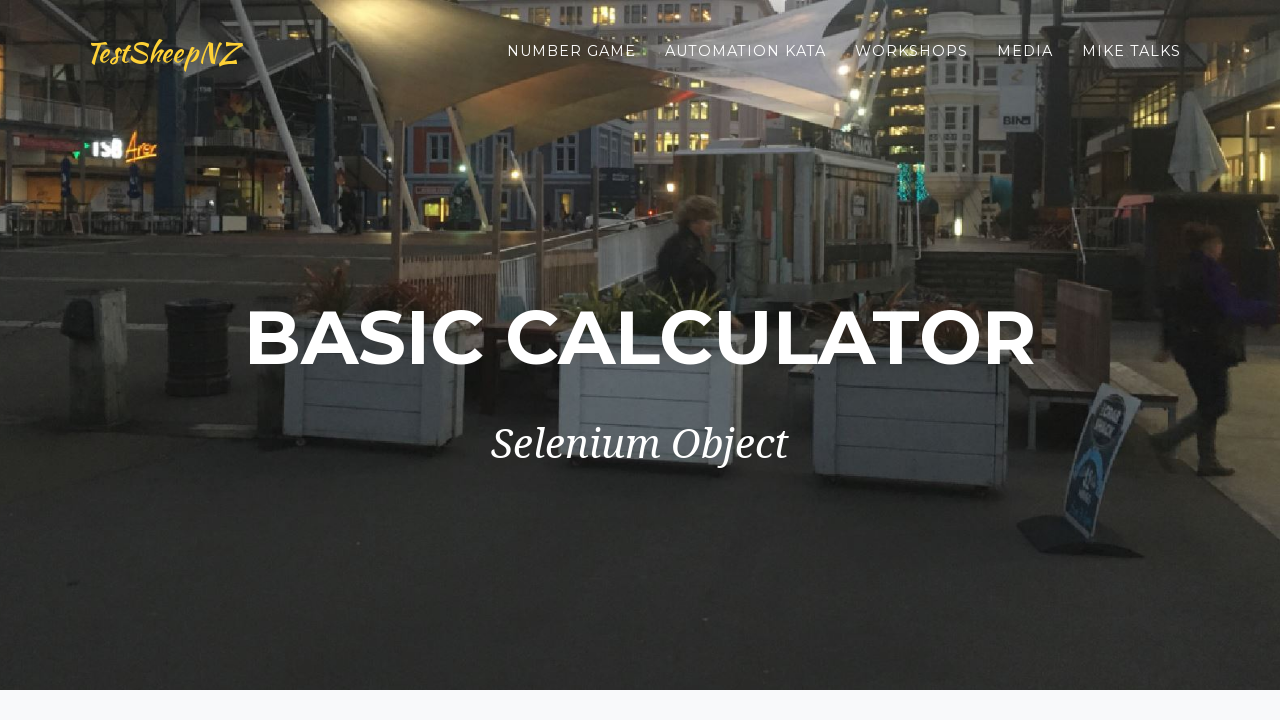

Selected Build 6 from dropdown on #selectBuild
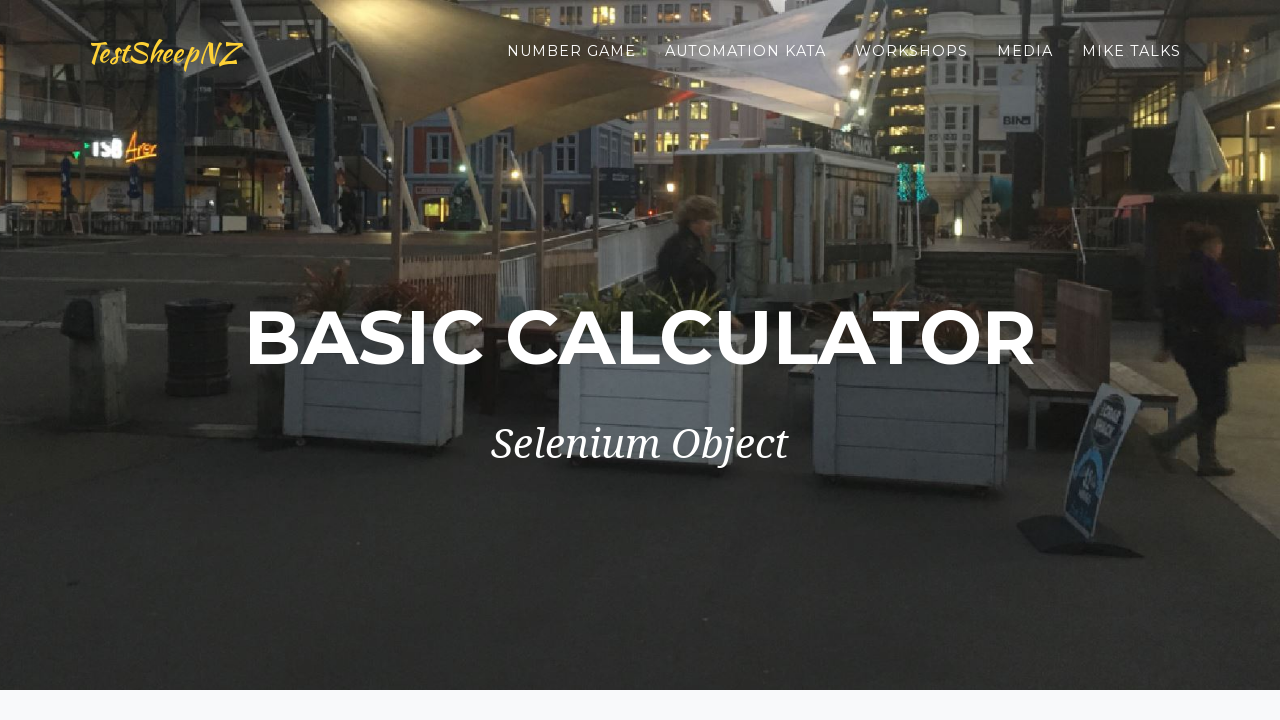

Selected subtraction operation from dropdown on #selectOperationDropdown
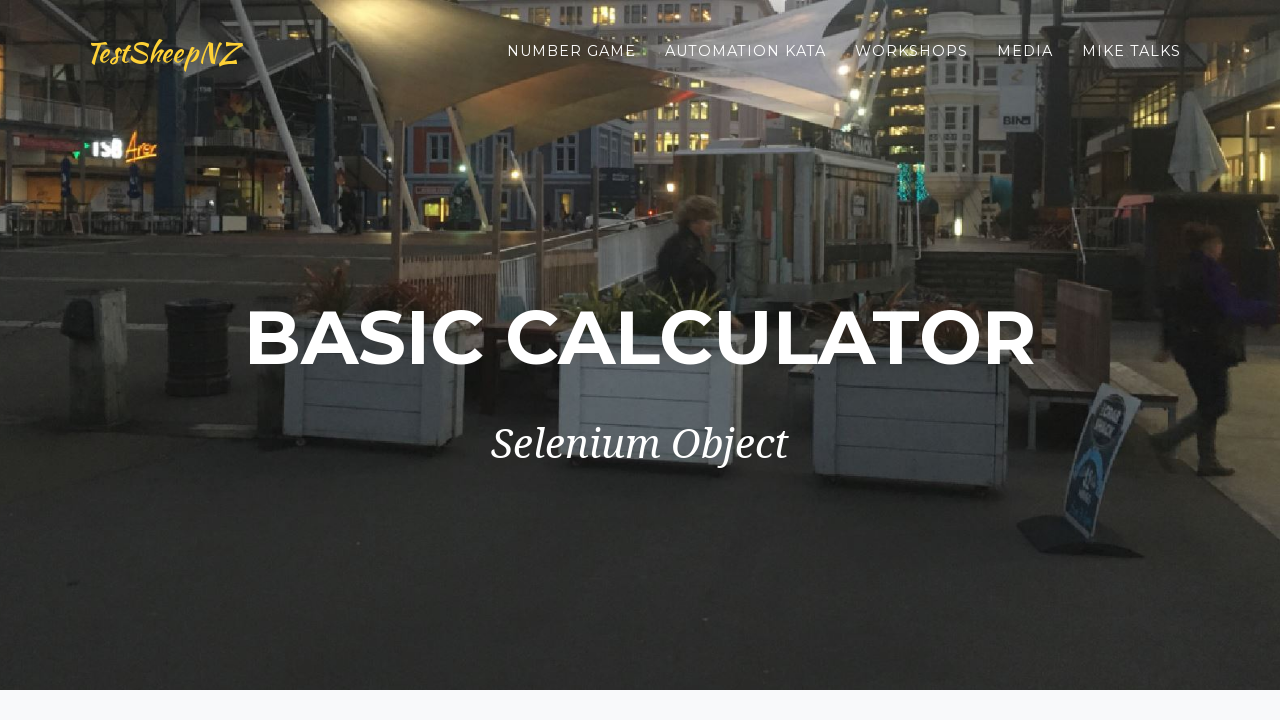

Filled first number field with '7' on #number1Field
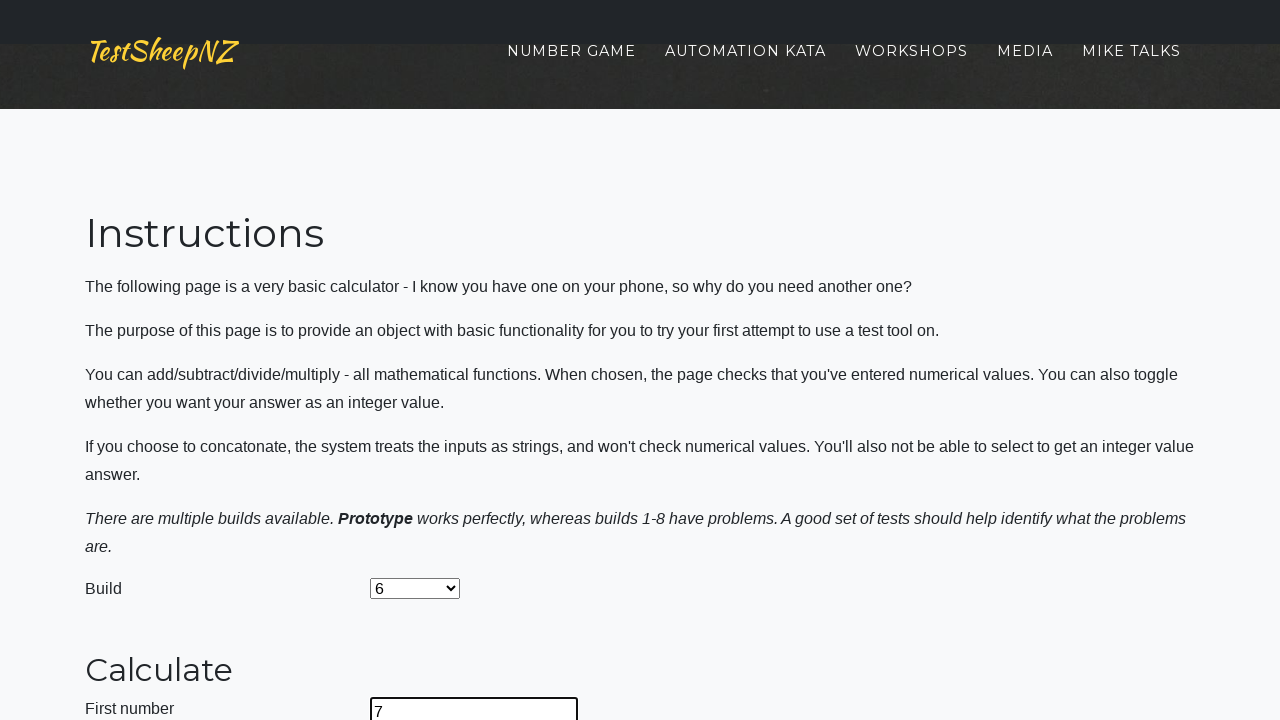

Filled second number field with '4' on #number2Field
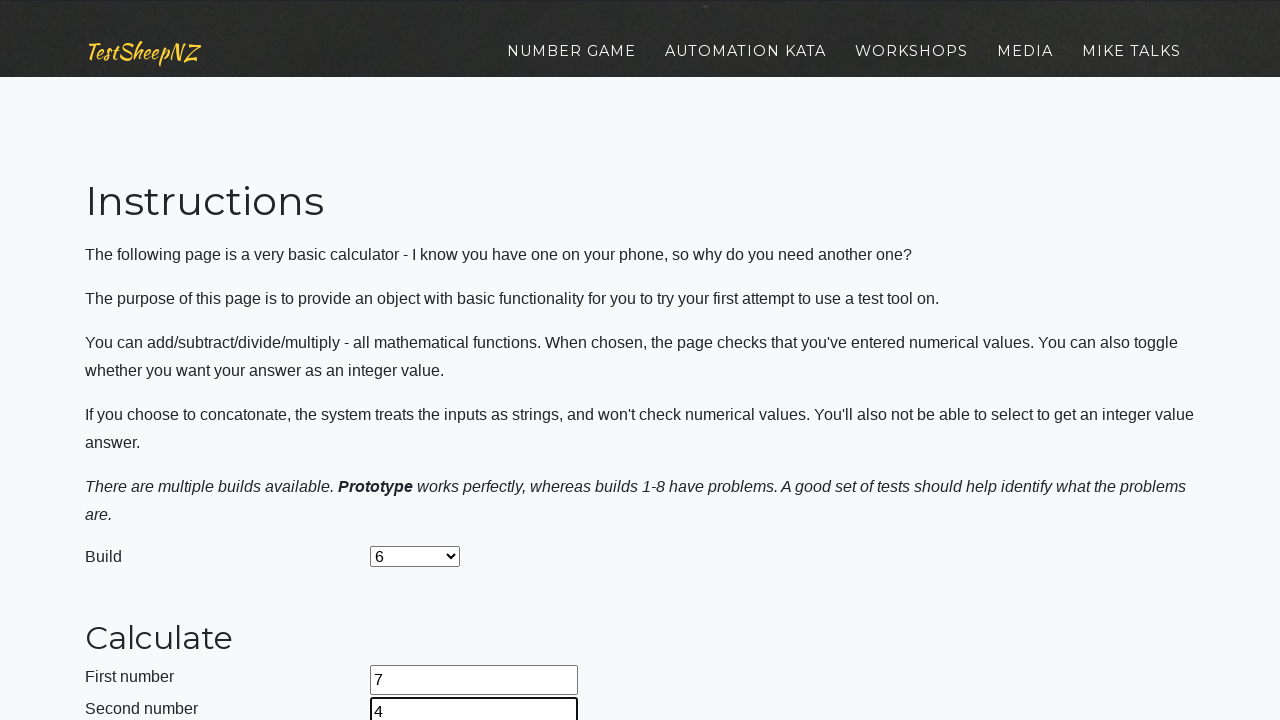

Clicked calculate button to perform subtraction at (422, 361) on #calculateButton
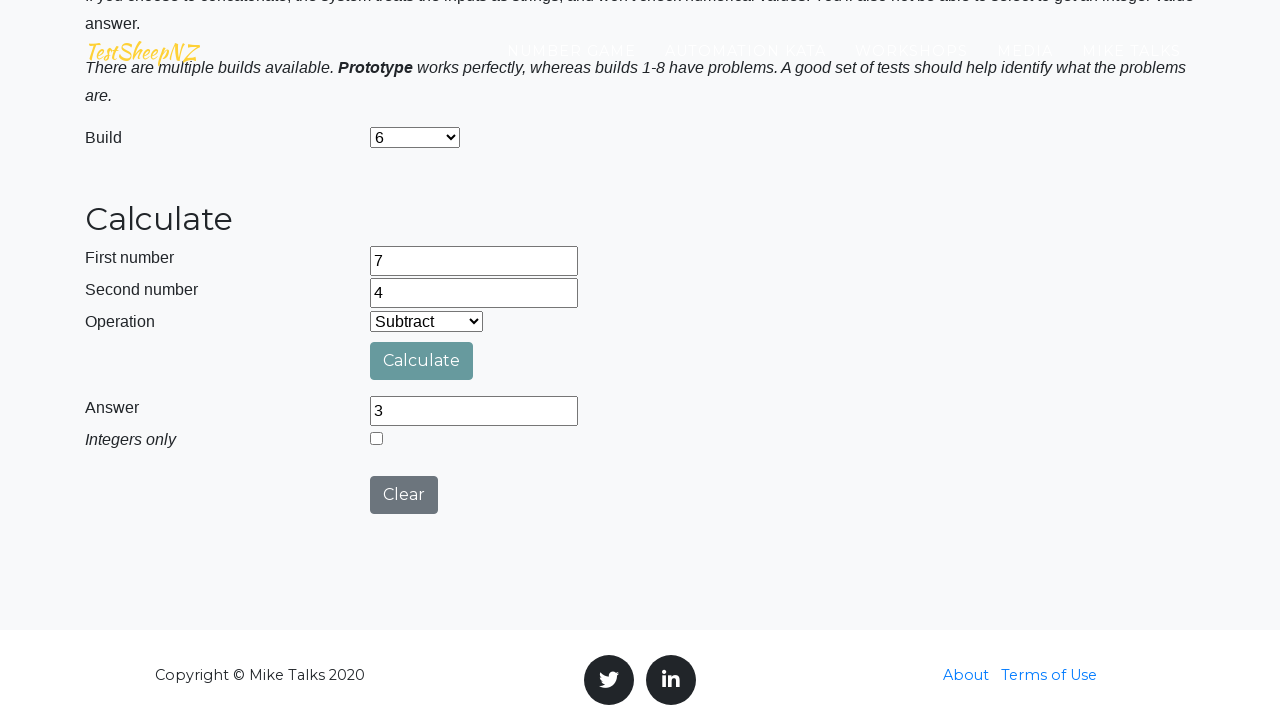

Verified answer field displays '3' (7-4=3)
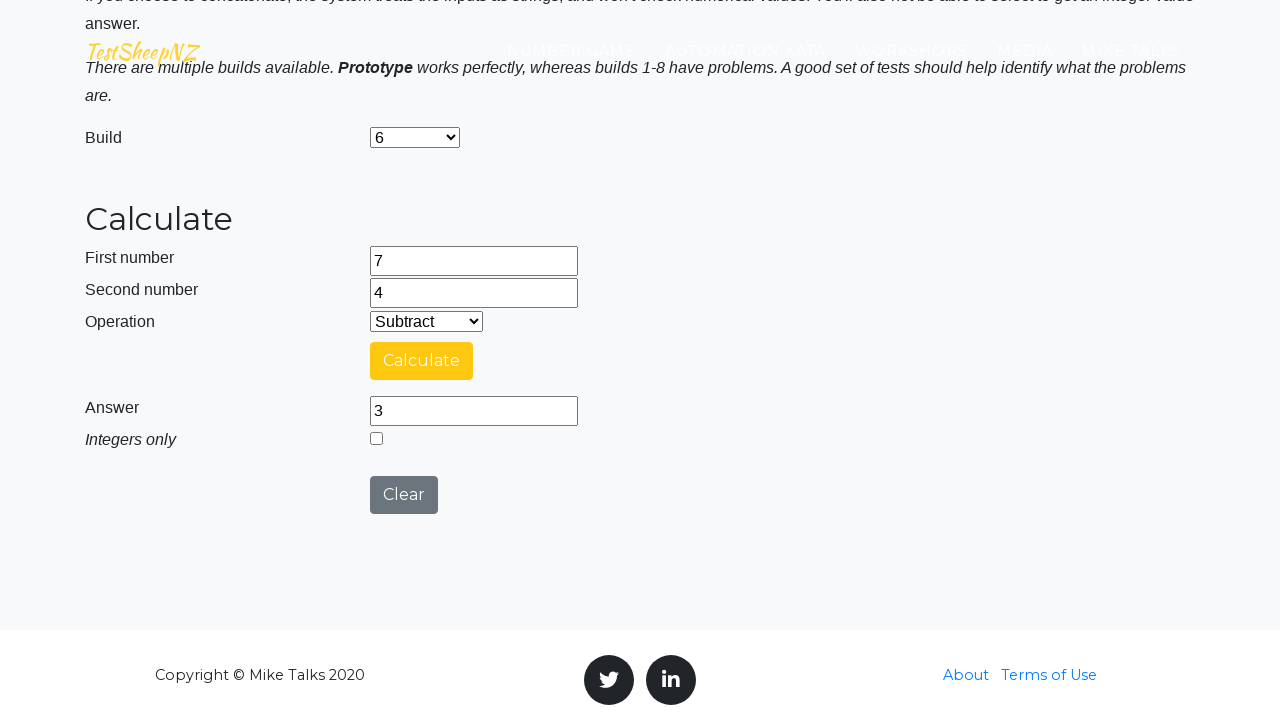

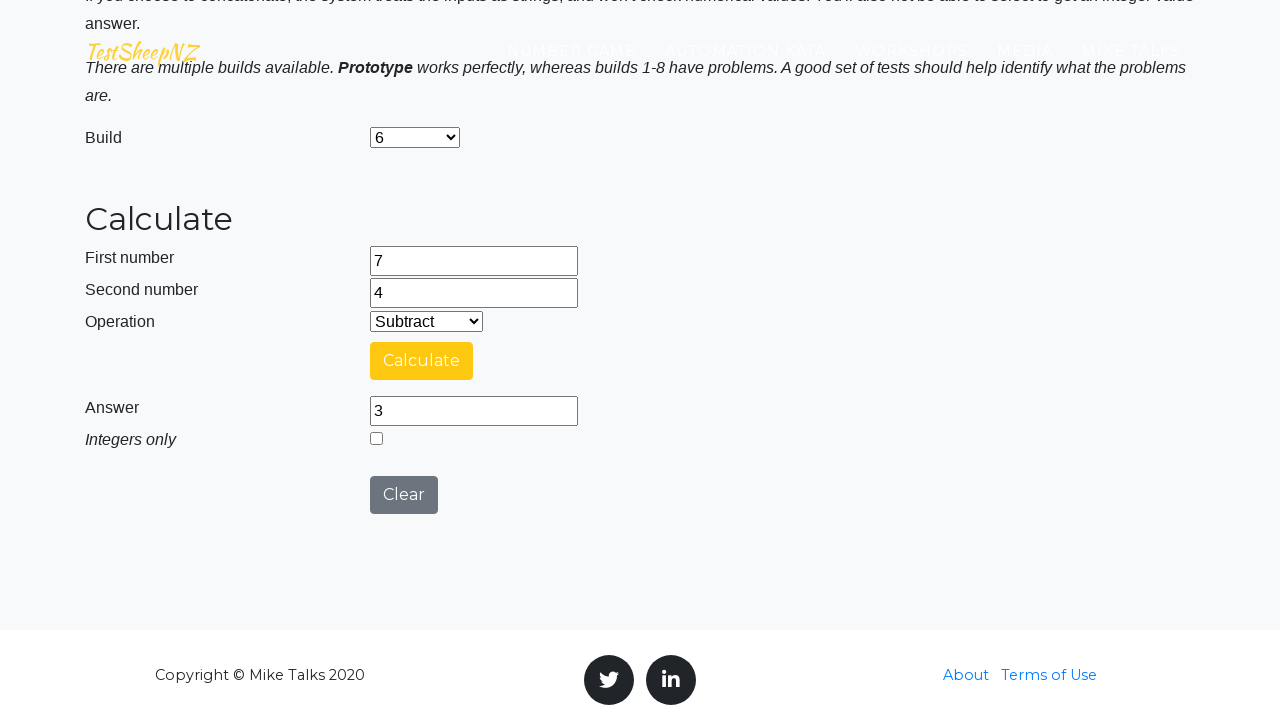